Tests the username field with uppercase characters of length 10.

Starting URL: https://buggy.justtestit.org/register

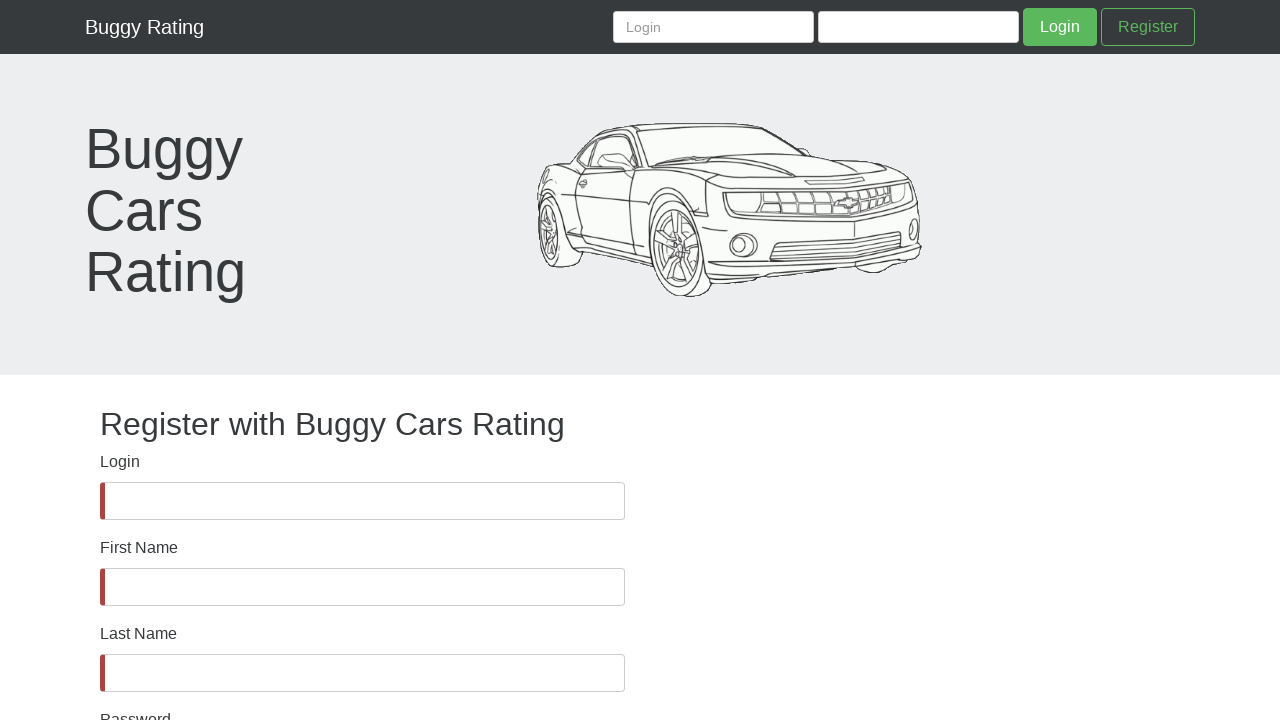

Username field selector loaded
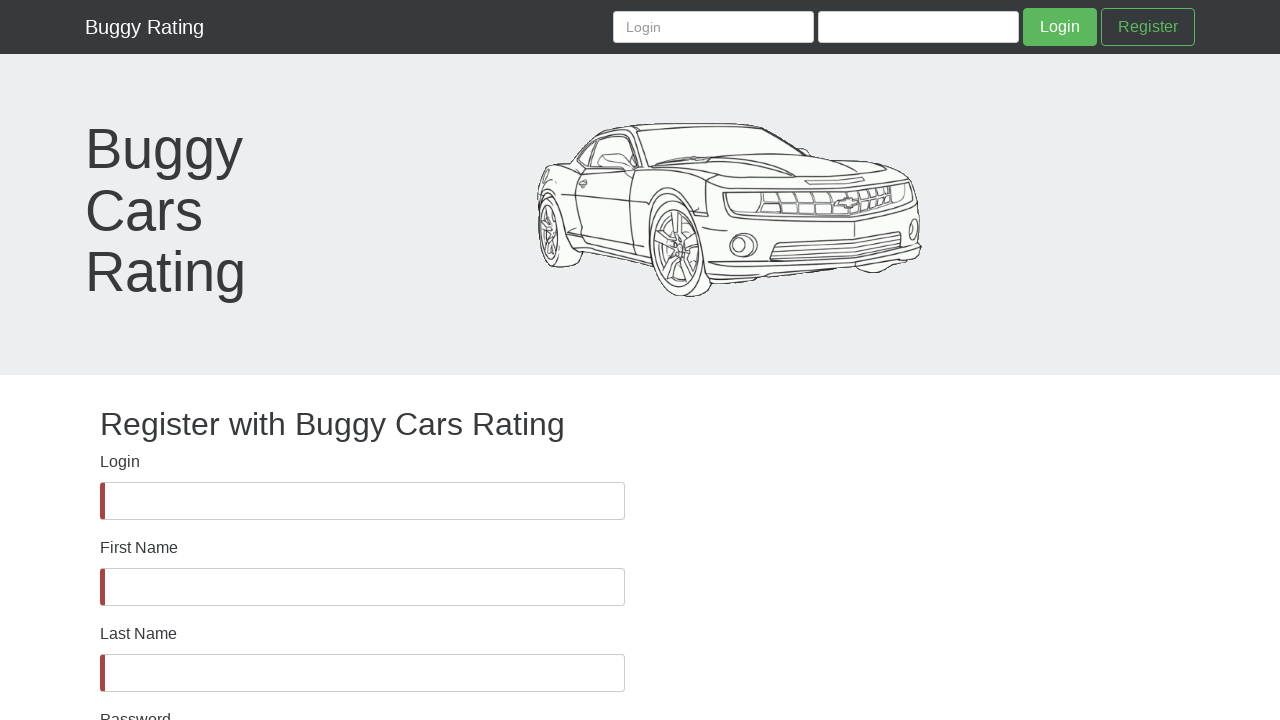

Username field is visible
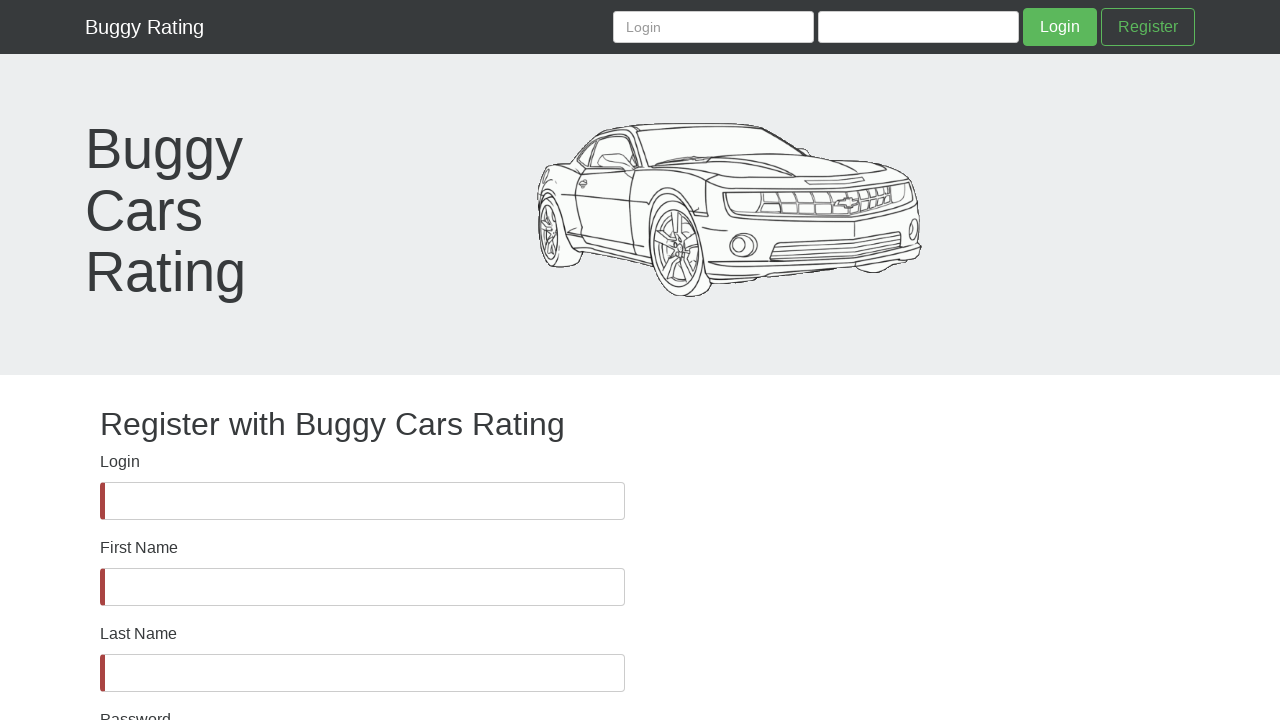

Filled username field with uppercase characters 'ABCDEFGHIJ' (length 10) on #username
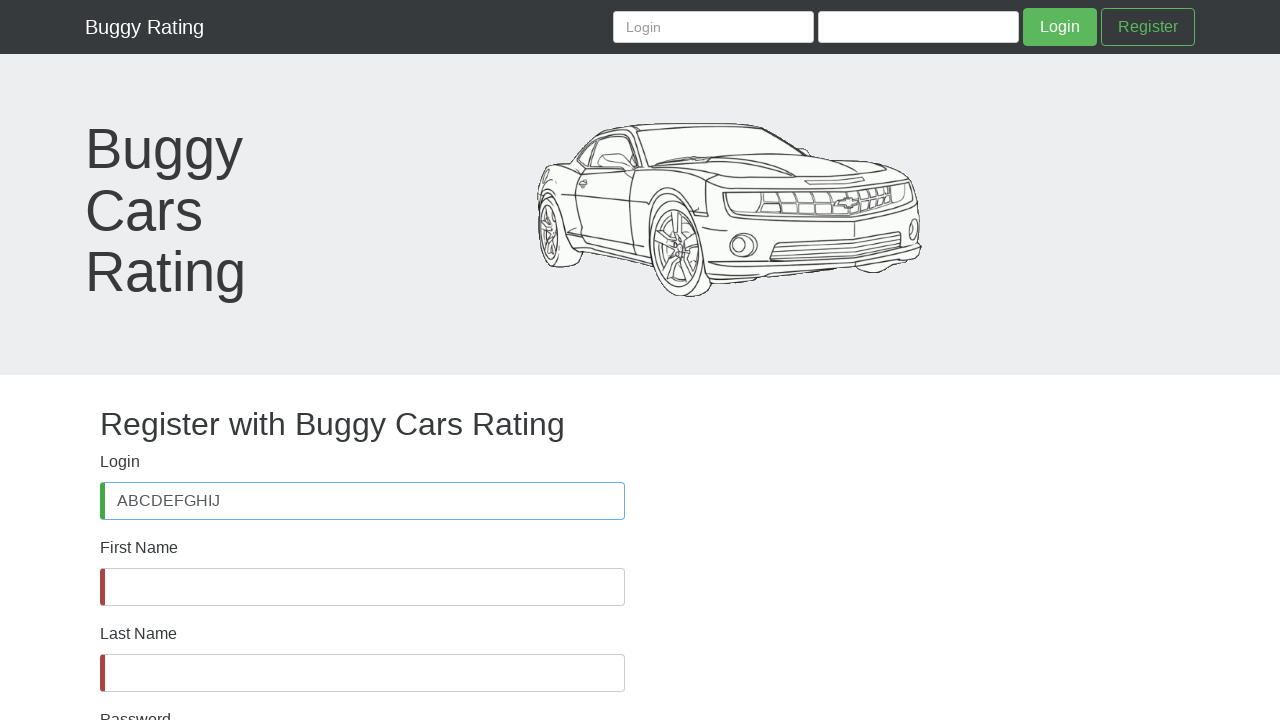

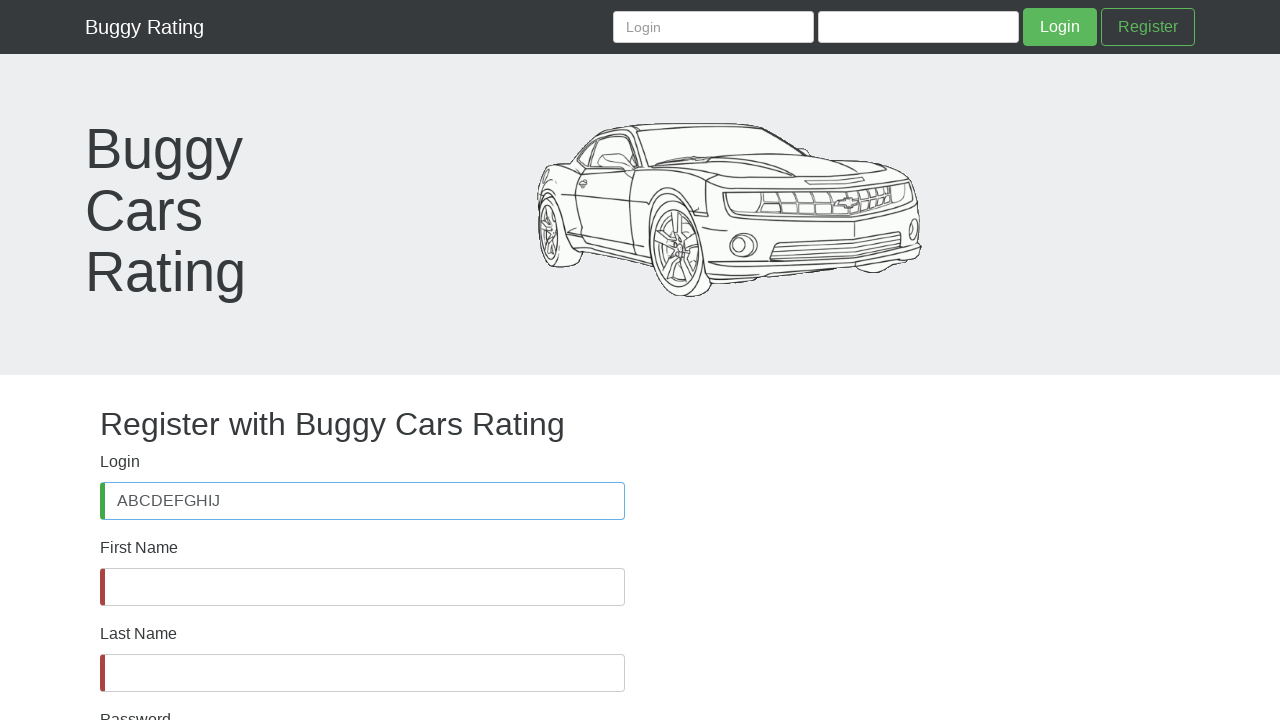